Tests window handling functionality by opening new tabs and windows, switching between them, and interacting with elements in different windows

Starting URL: https://demoqa.com/browser-windows

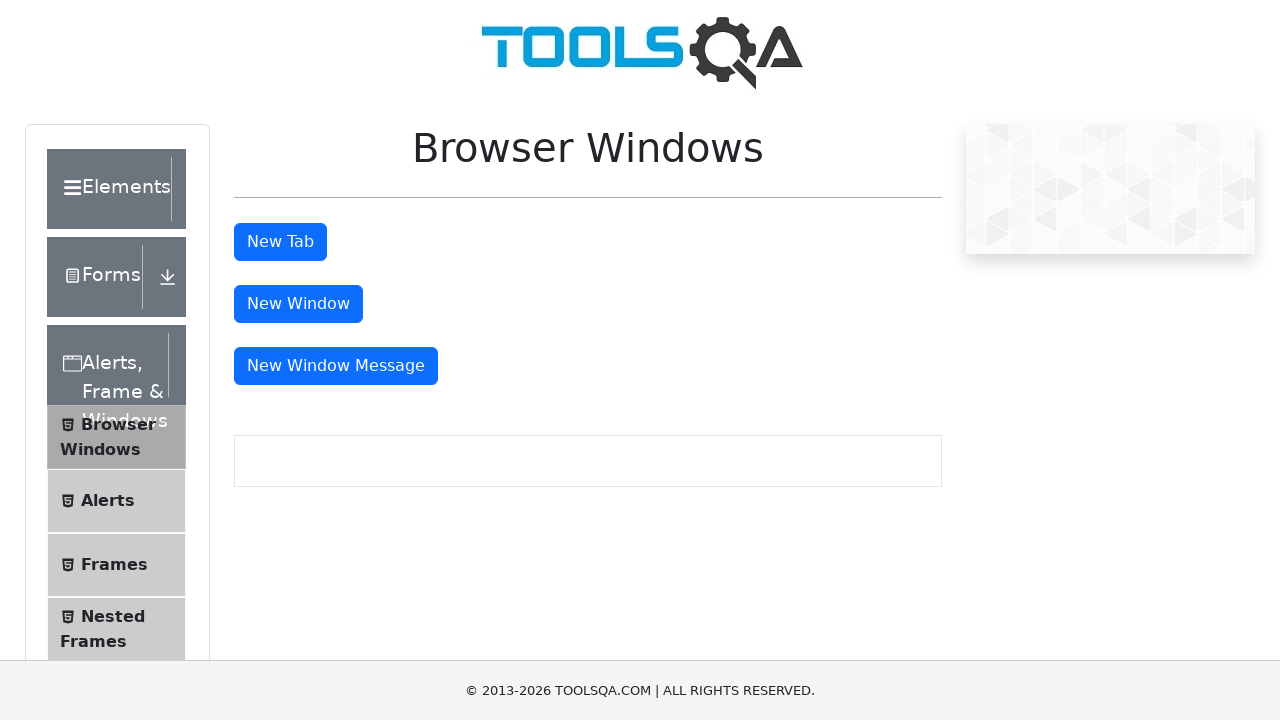

Clicked new tab button at (280, 242) on button#tabButton
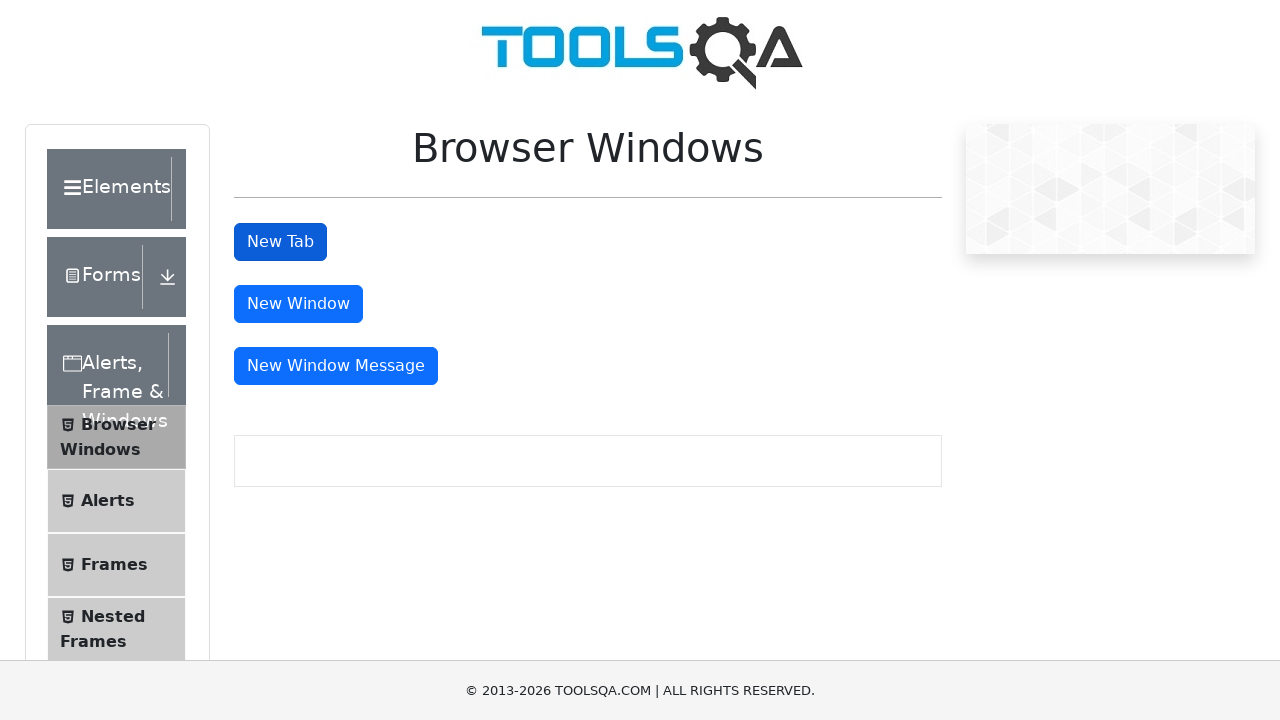

Clicked new window button at (298, 304) on button#windowButton
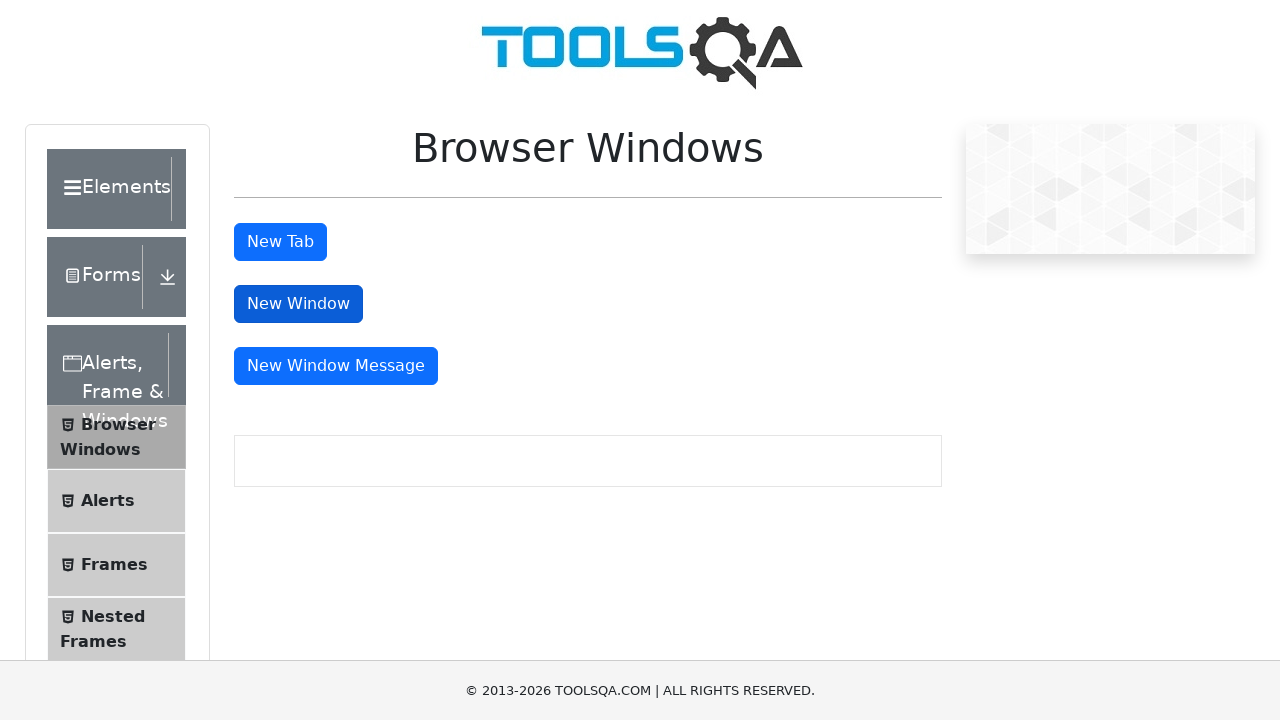

Retrieved all open pages/windows
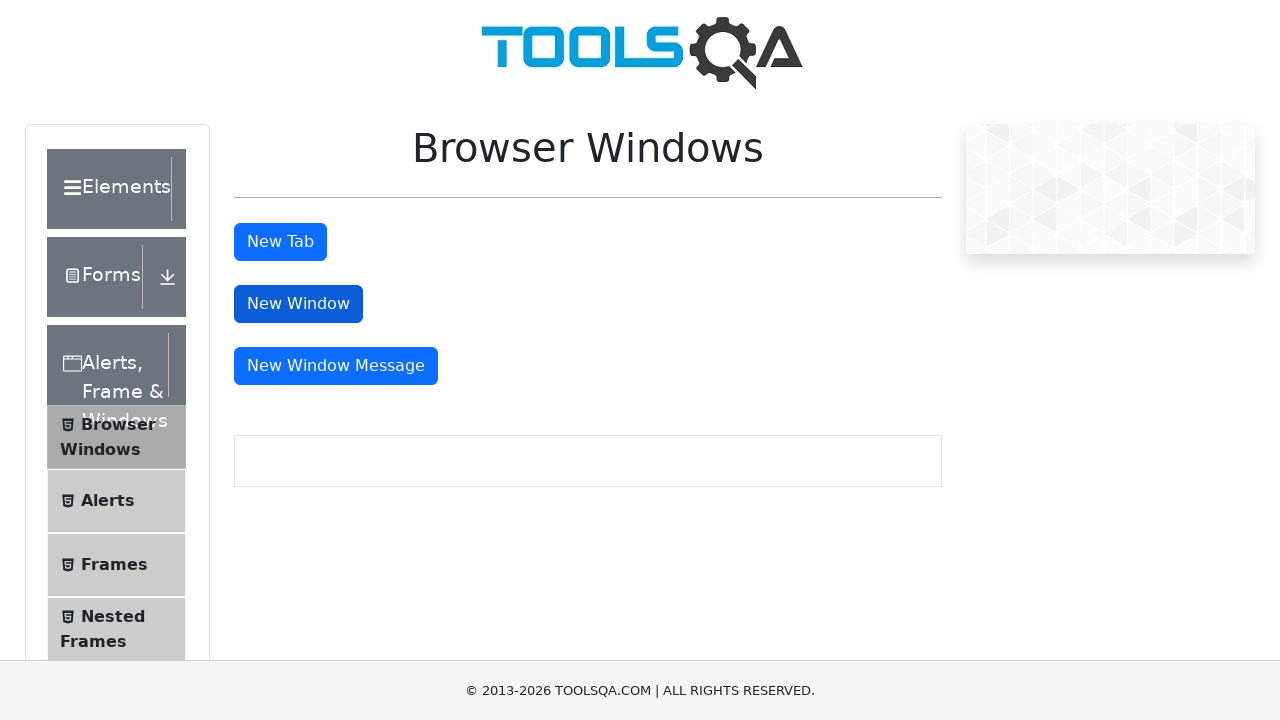

Found sample page in window list
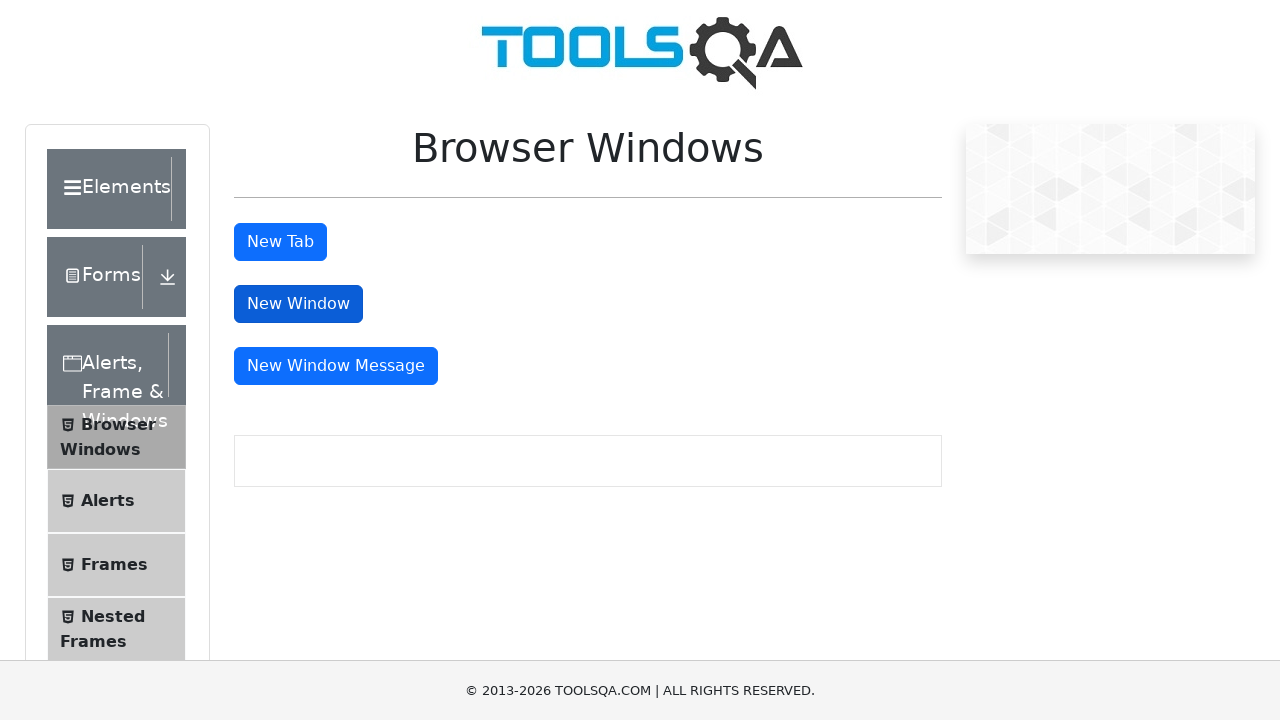

Located sample heading element
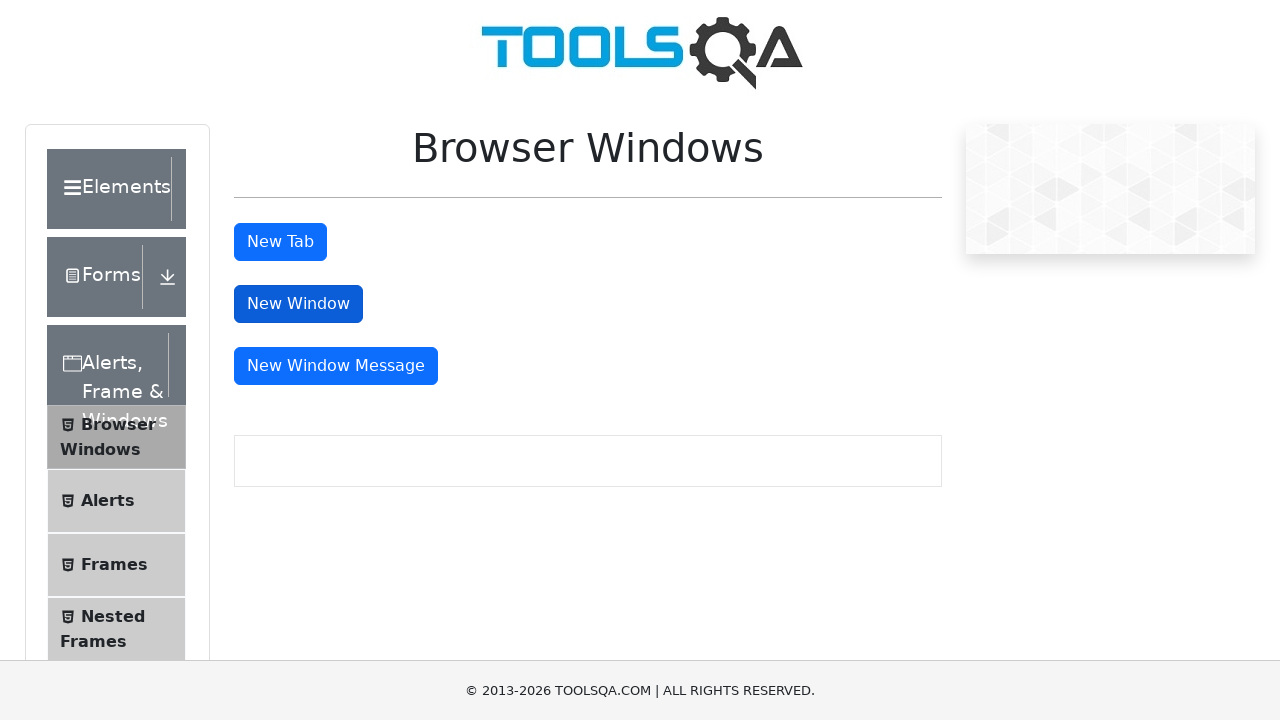

Extracted heading text: This is a sample page
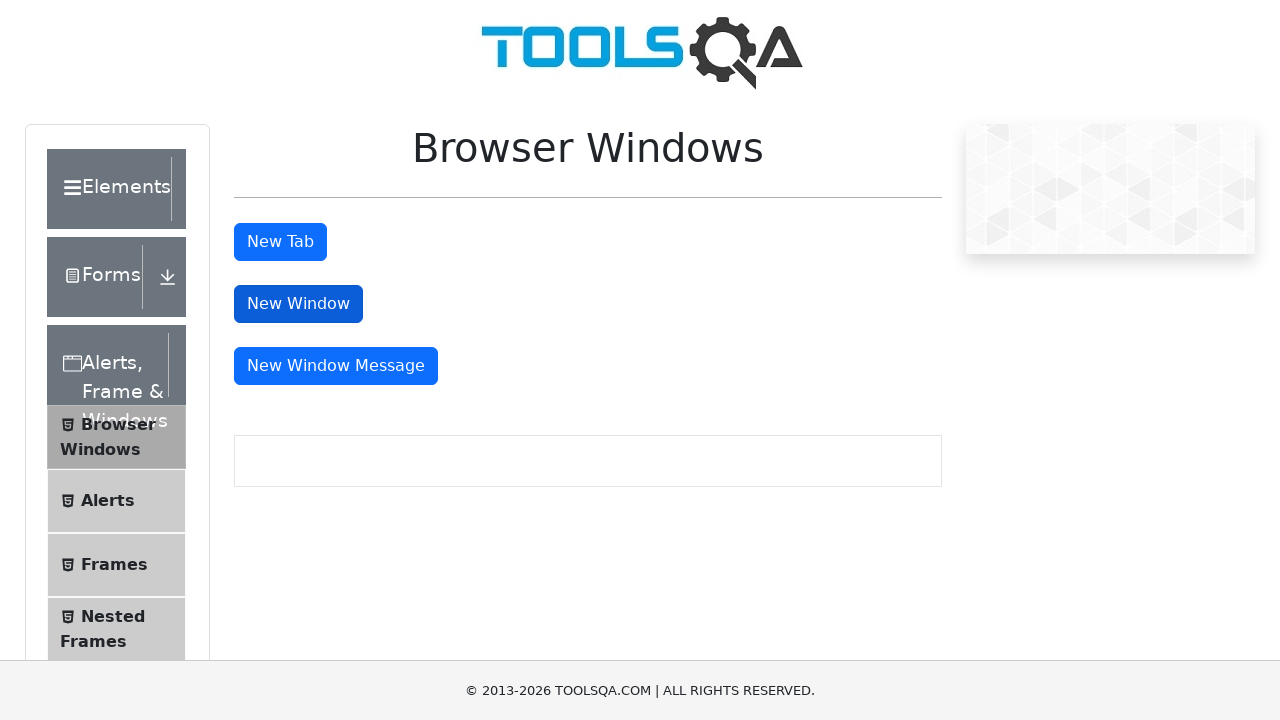

Clicked message window button on original page at (336, 366) on button#messageWindowButton
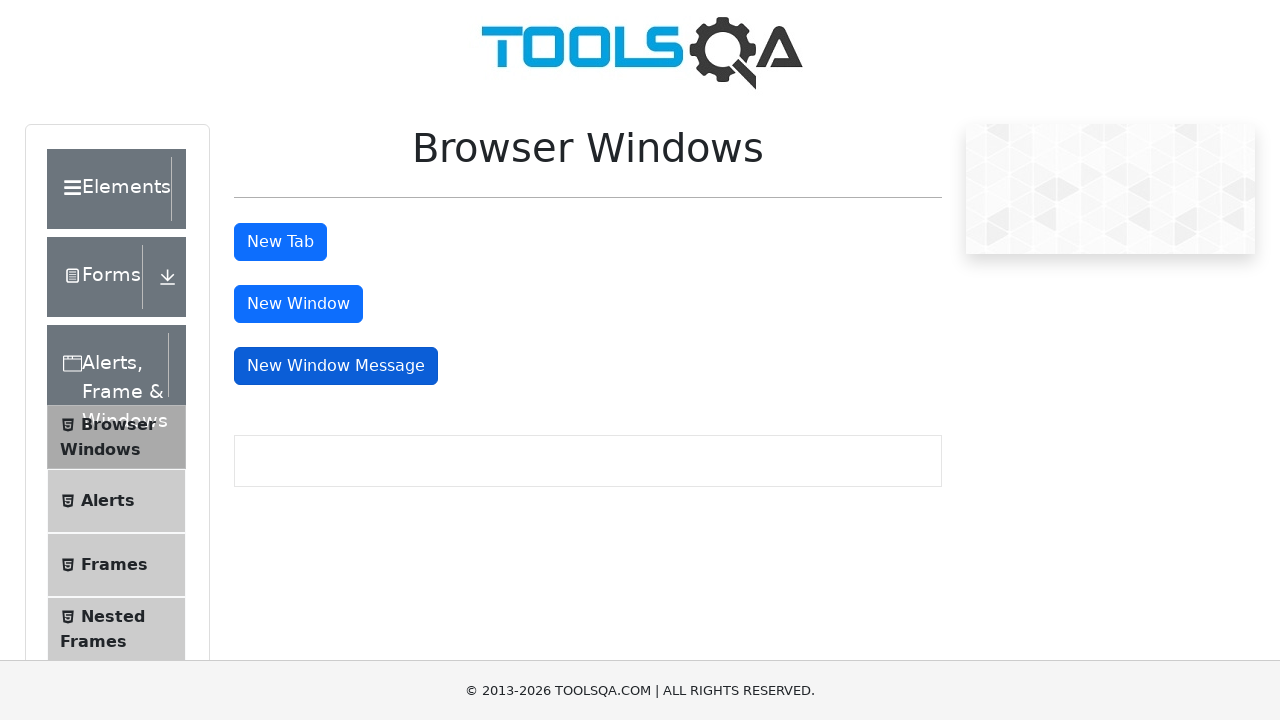

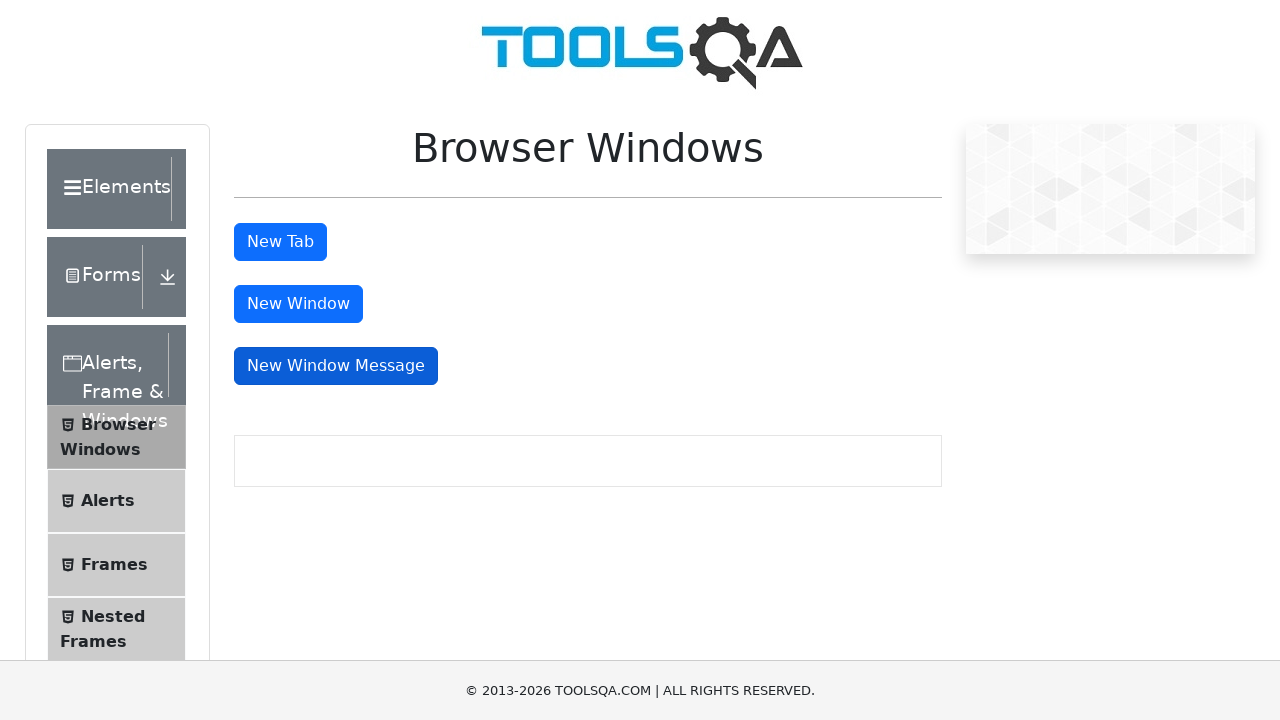